Navigates to the FreeCRM homepage. This is a minimal script that only loads the page with no further interactions.

Starting URL: https://classic.freecrm.com/index.html

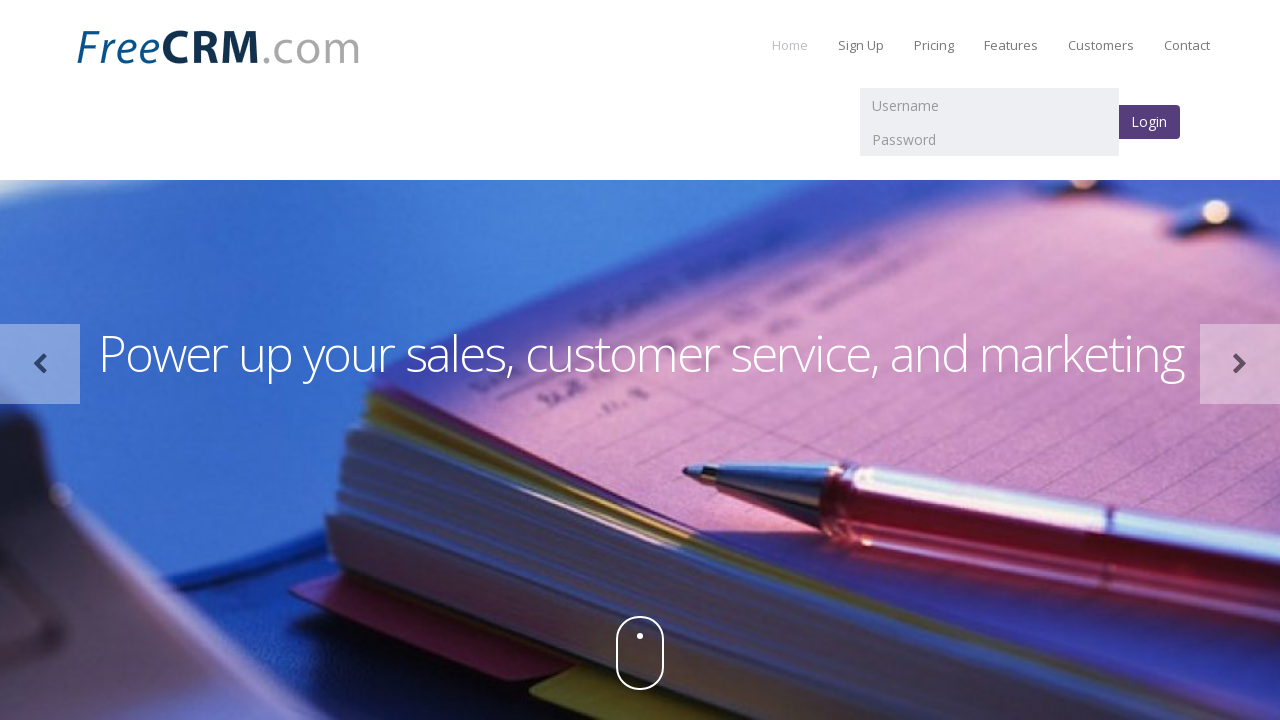

Waited for FreeCRM homepage to reach domcontentloaded state
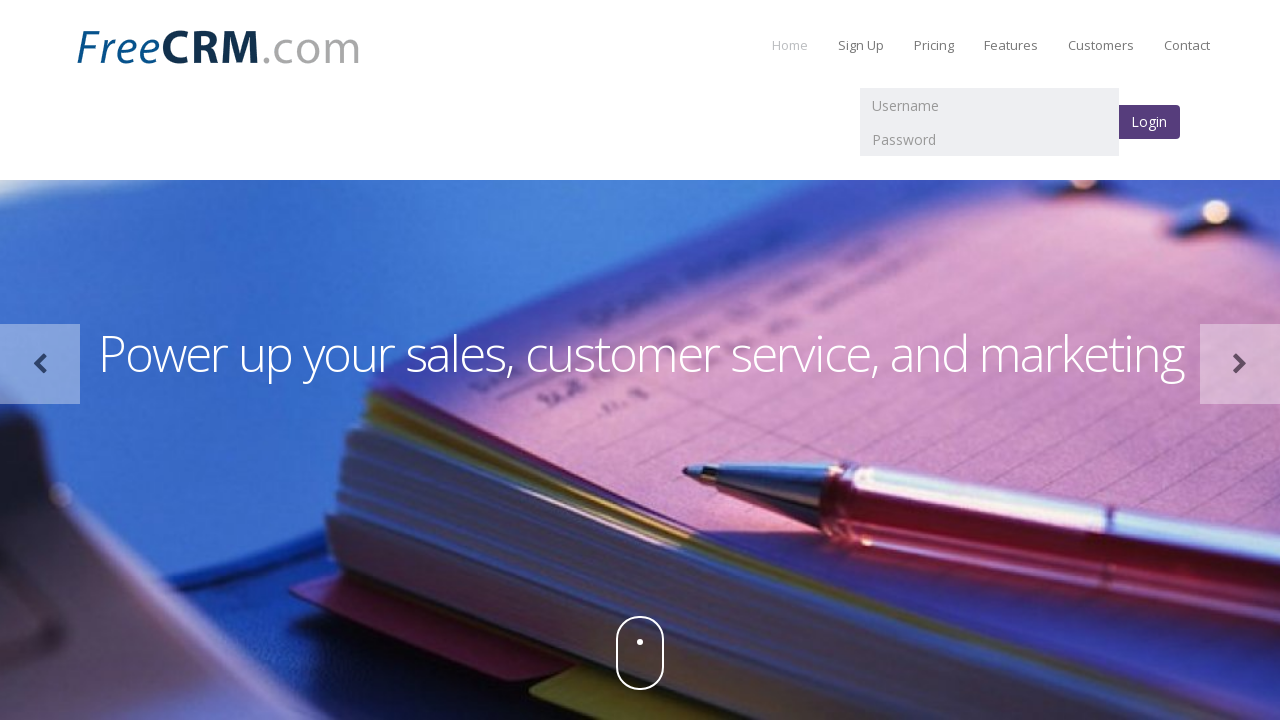

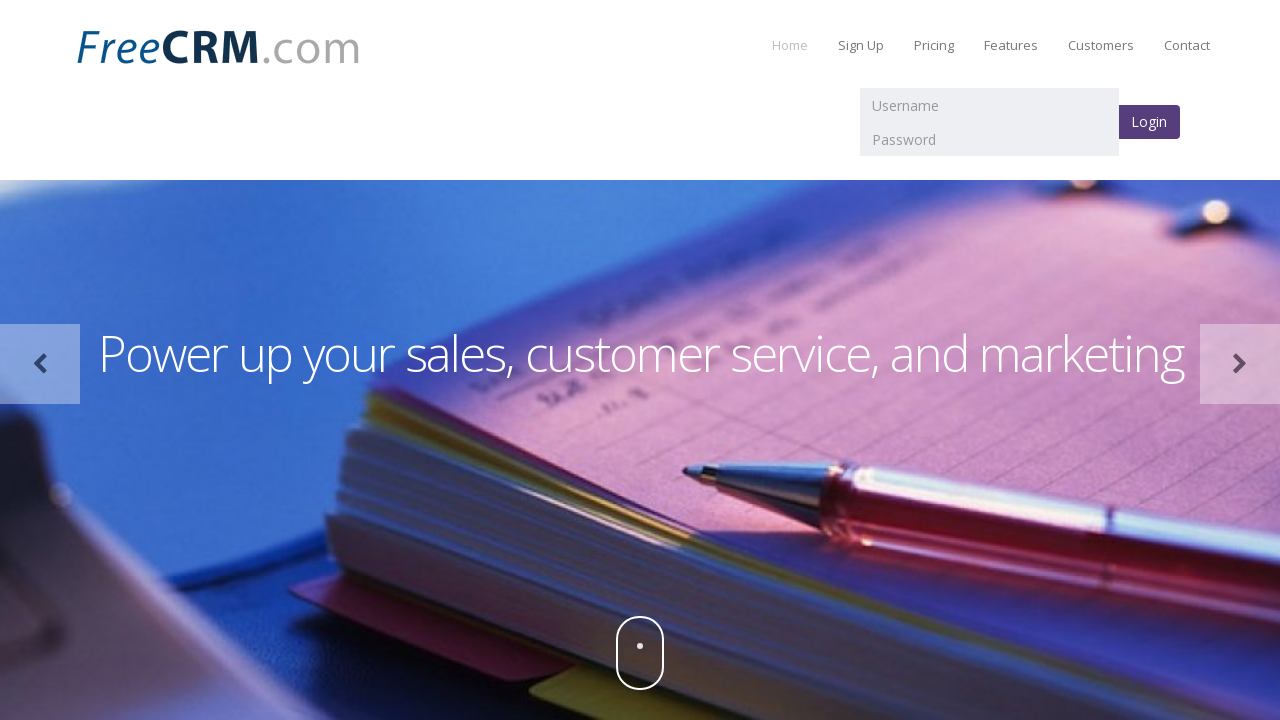